Tests double-click functionality by double-clicking a button and verifying the confirmation message appears

Starting URL: https://demoqa.com/buttons

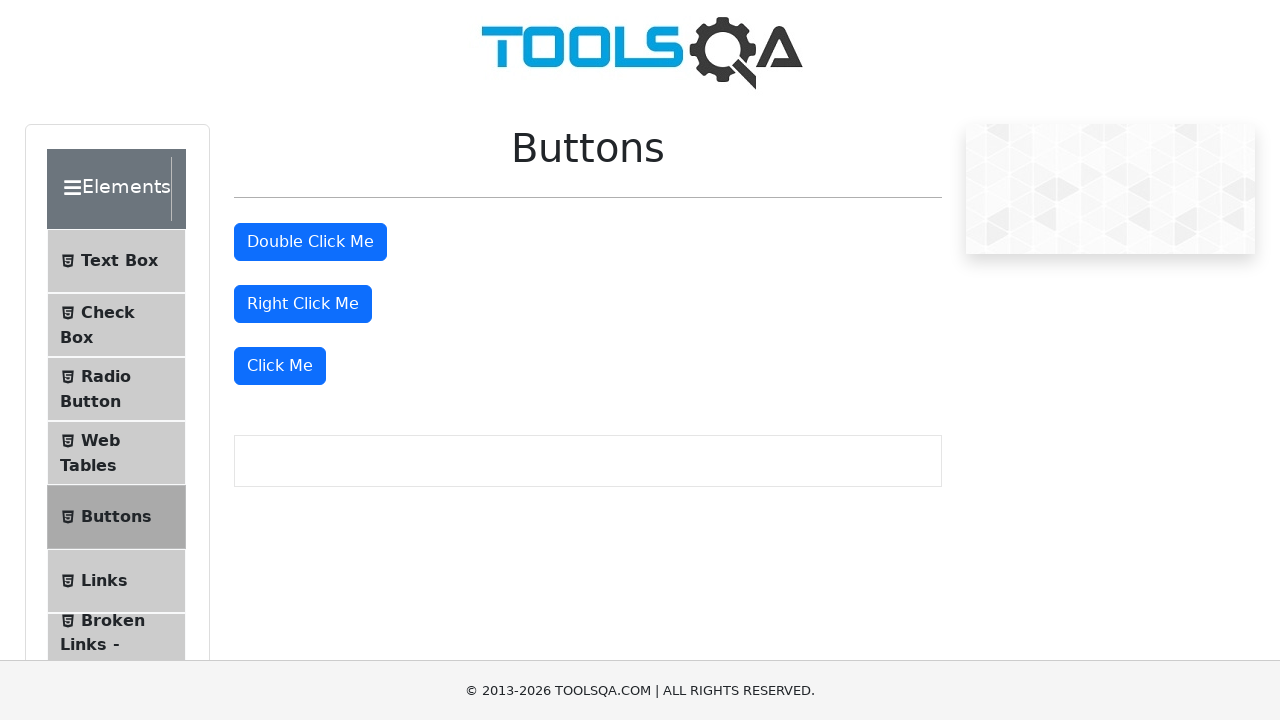

Located the double click button element
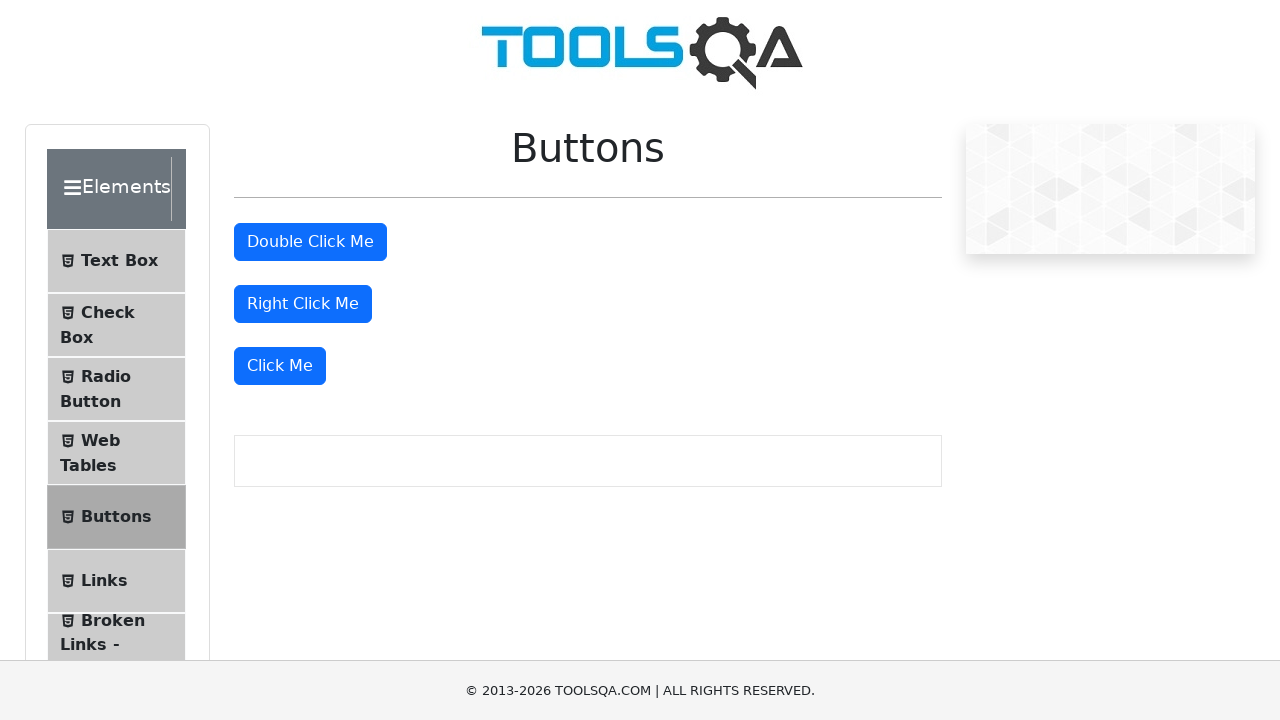

Scrolled double click button into view
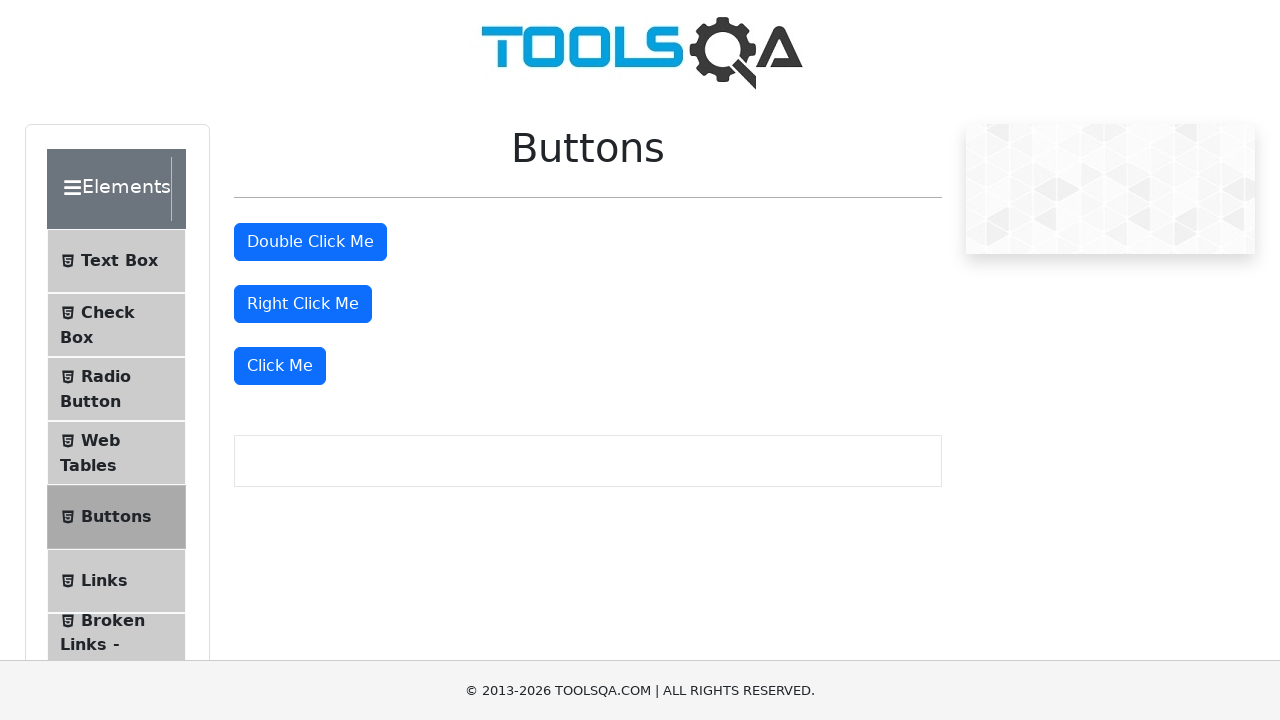

Double-clicked the button at (310, 242) on #doubleClickBtn
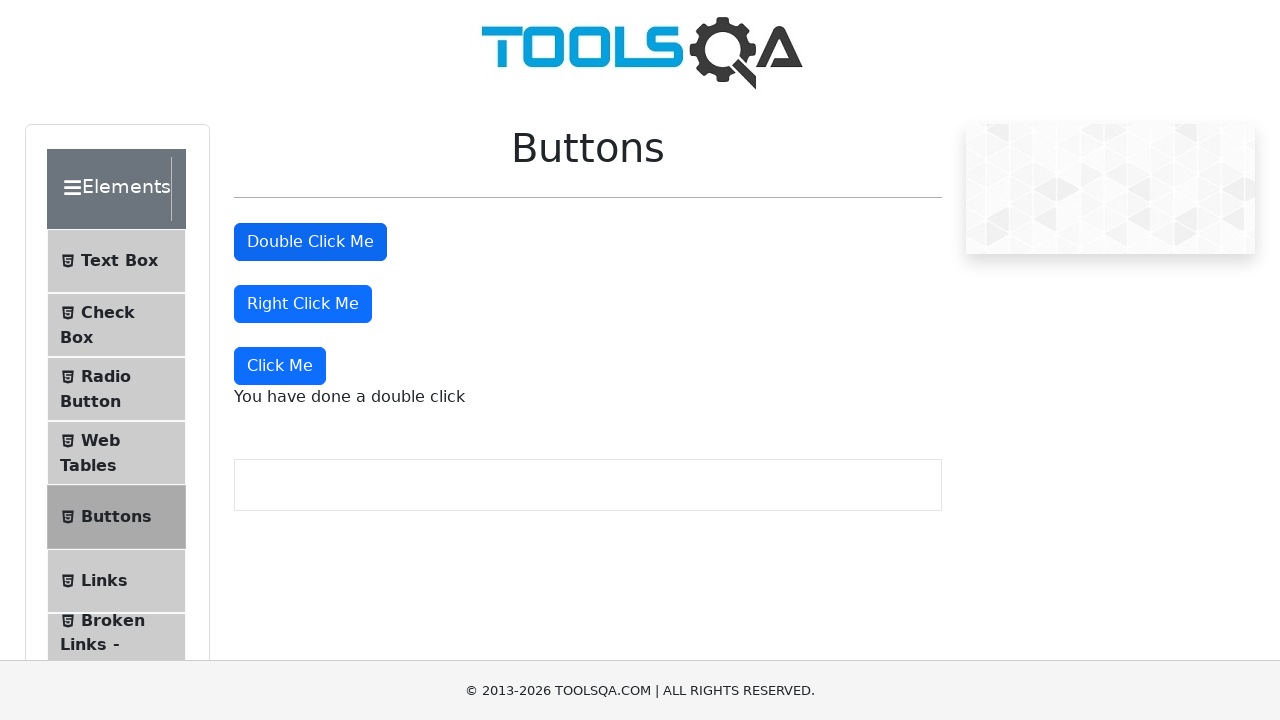

Double click confirmation message appeared
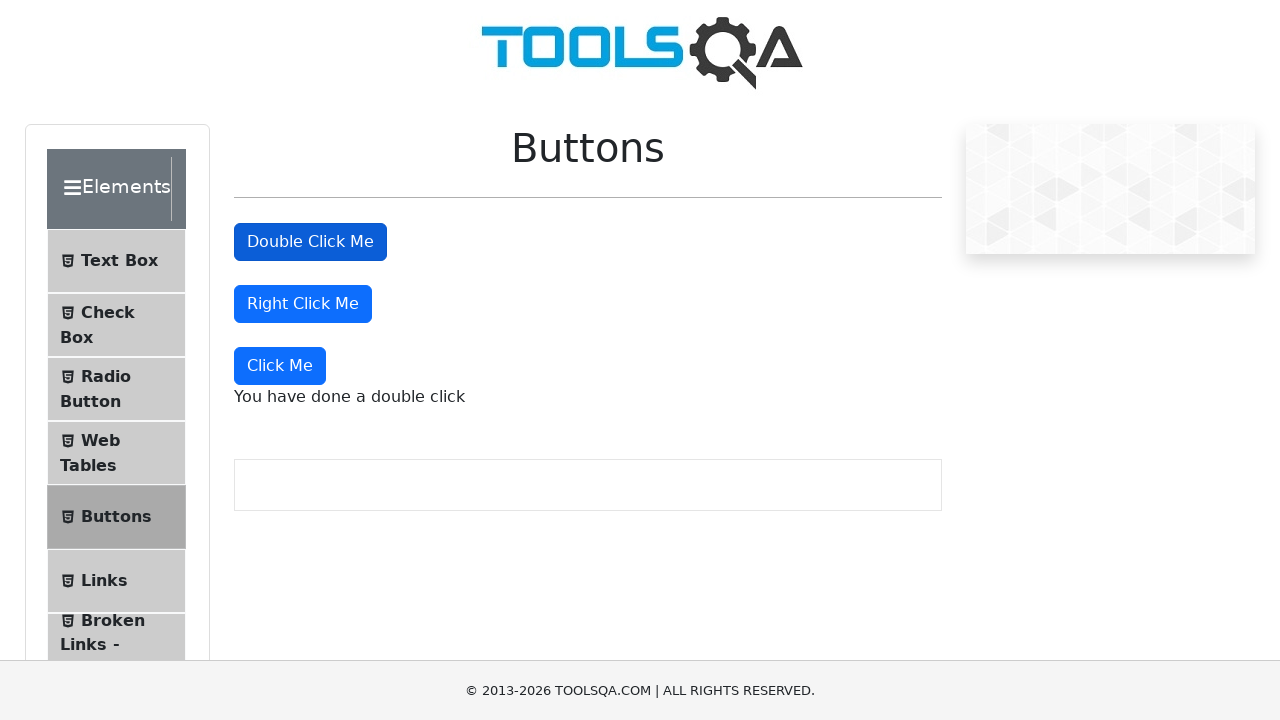

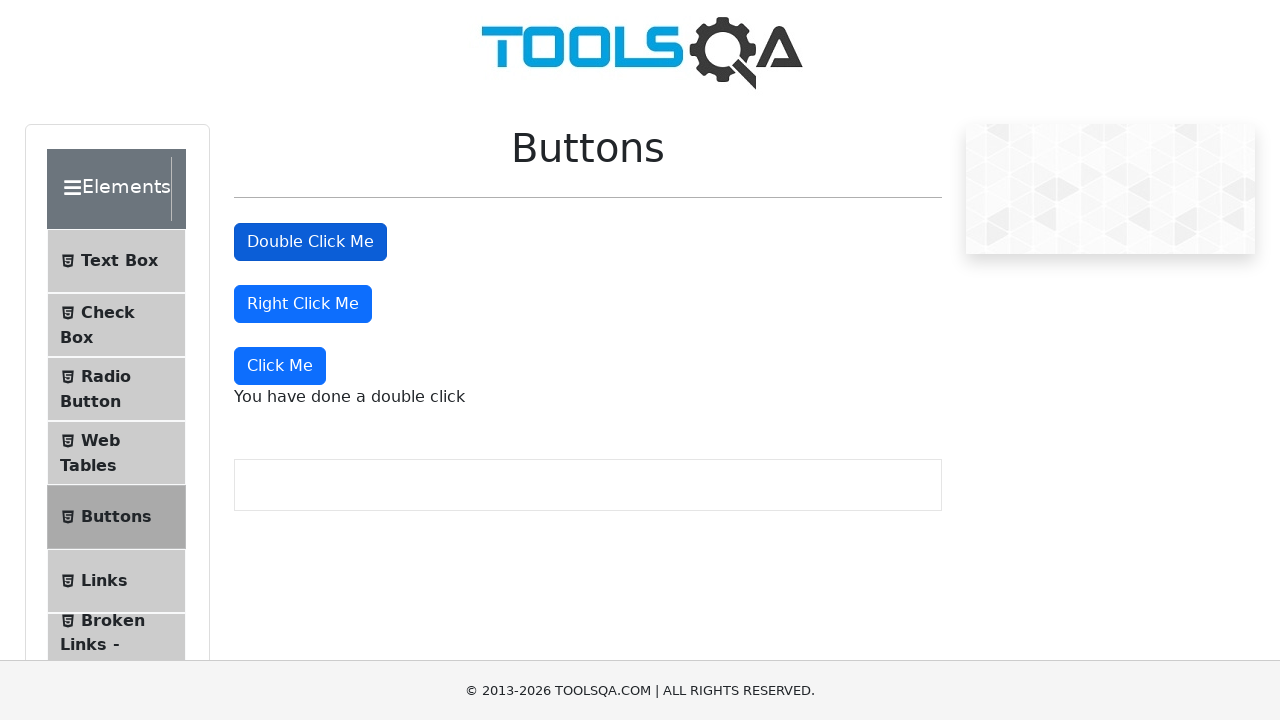